Tests table interaction functionality by verifying table structure (columns and rows), reading cell values, and sorting the table by clicking a column header

Starting URL: https://training-support.net/webelements/tables

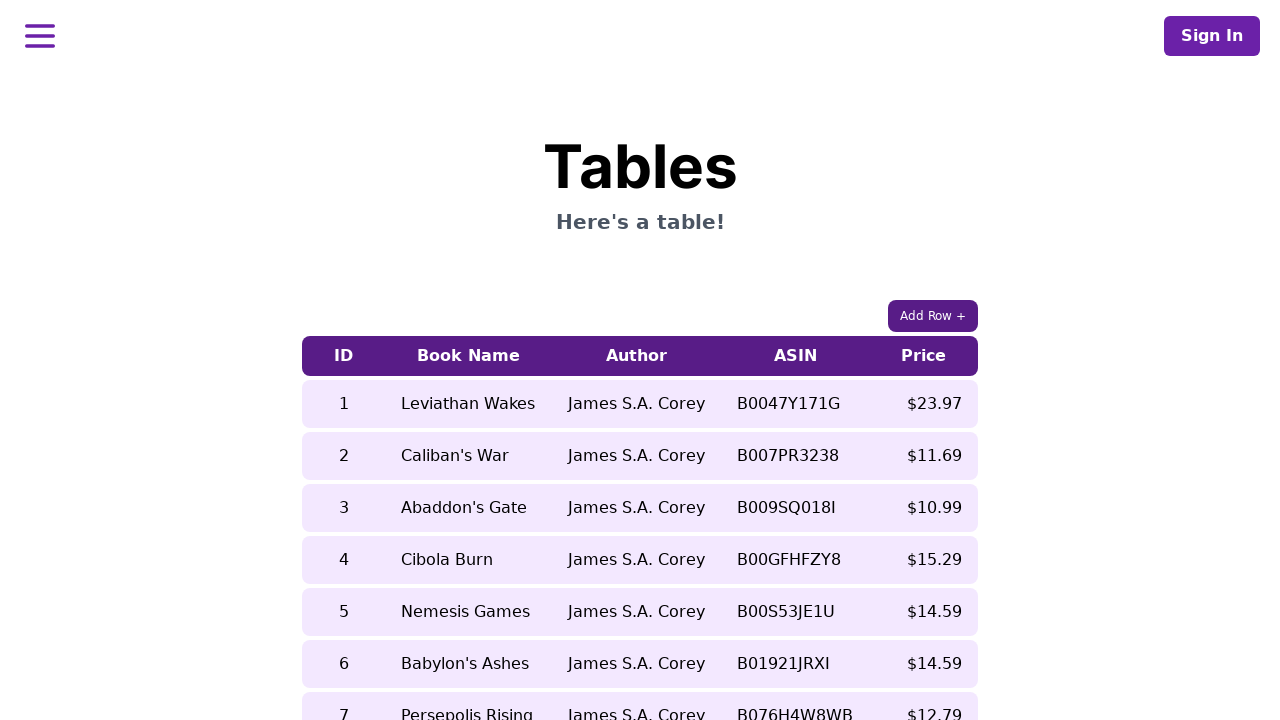

Waited for table to load
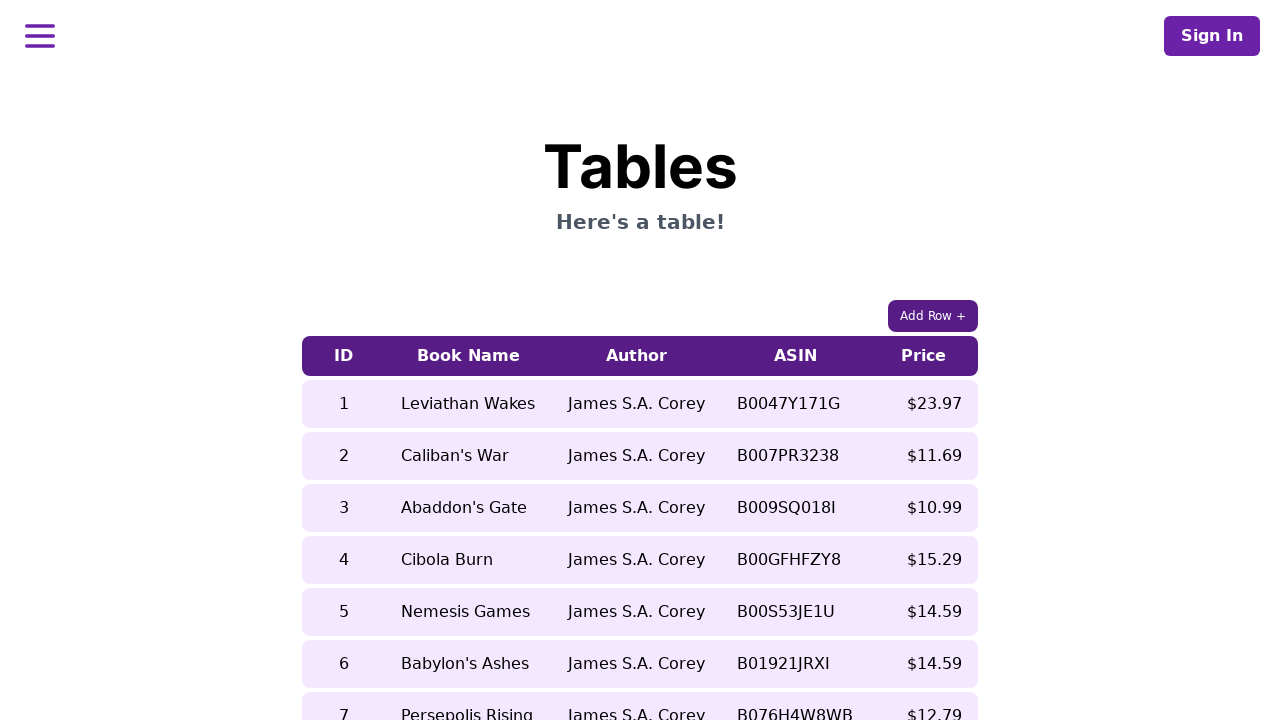

Retrieved table columns - found 5 columns
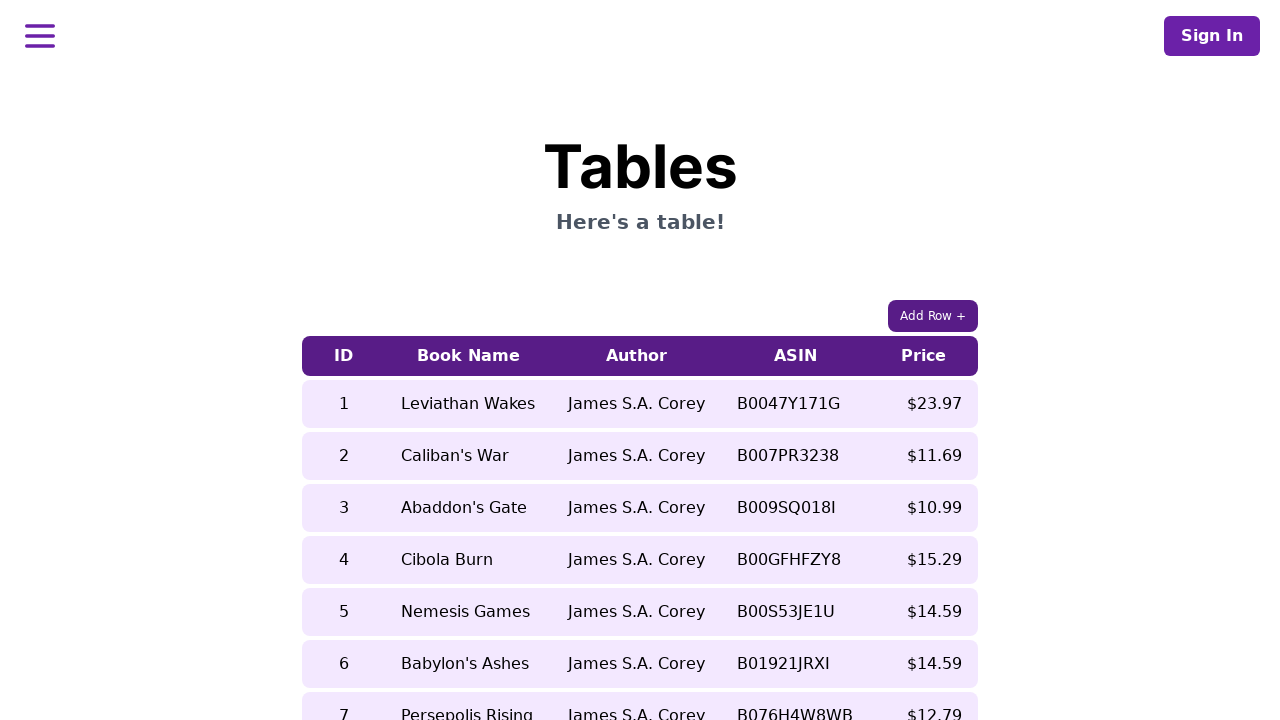

Retrieved table rows - found 9 rows
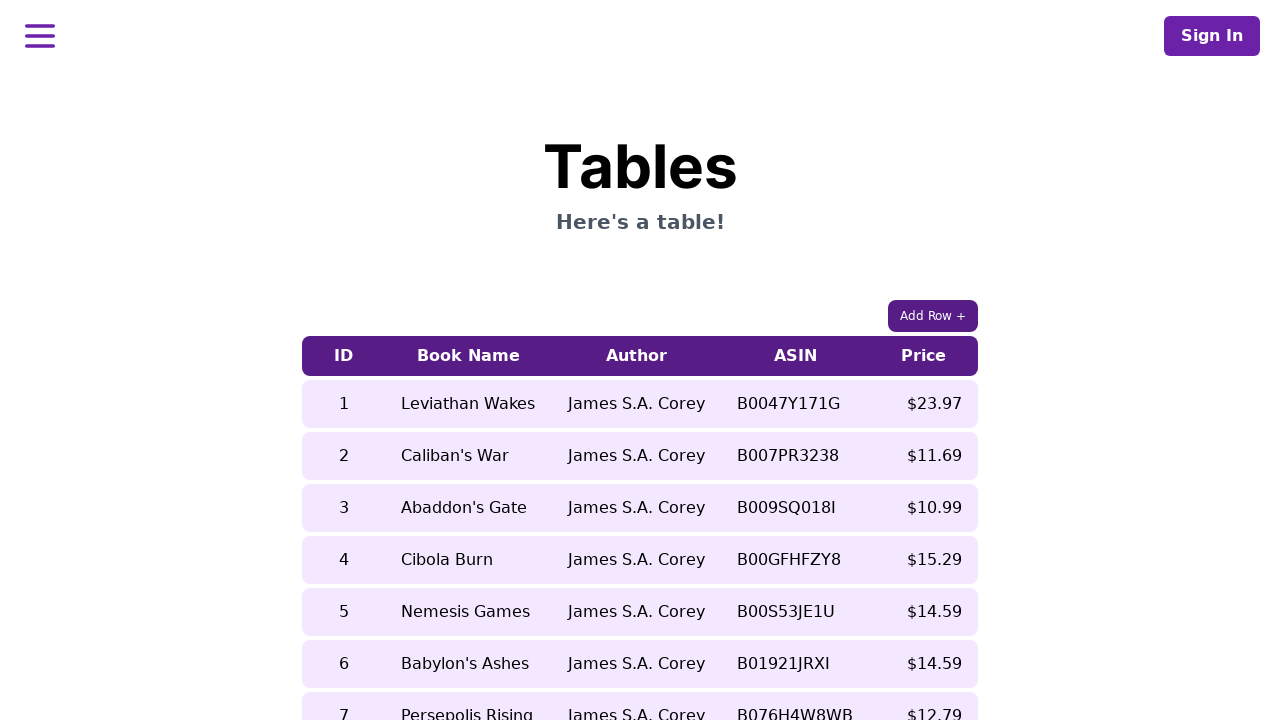

Read book name from 5th row: Nemesis Games
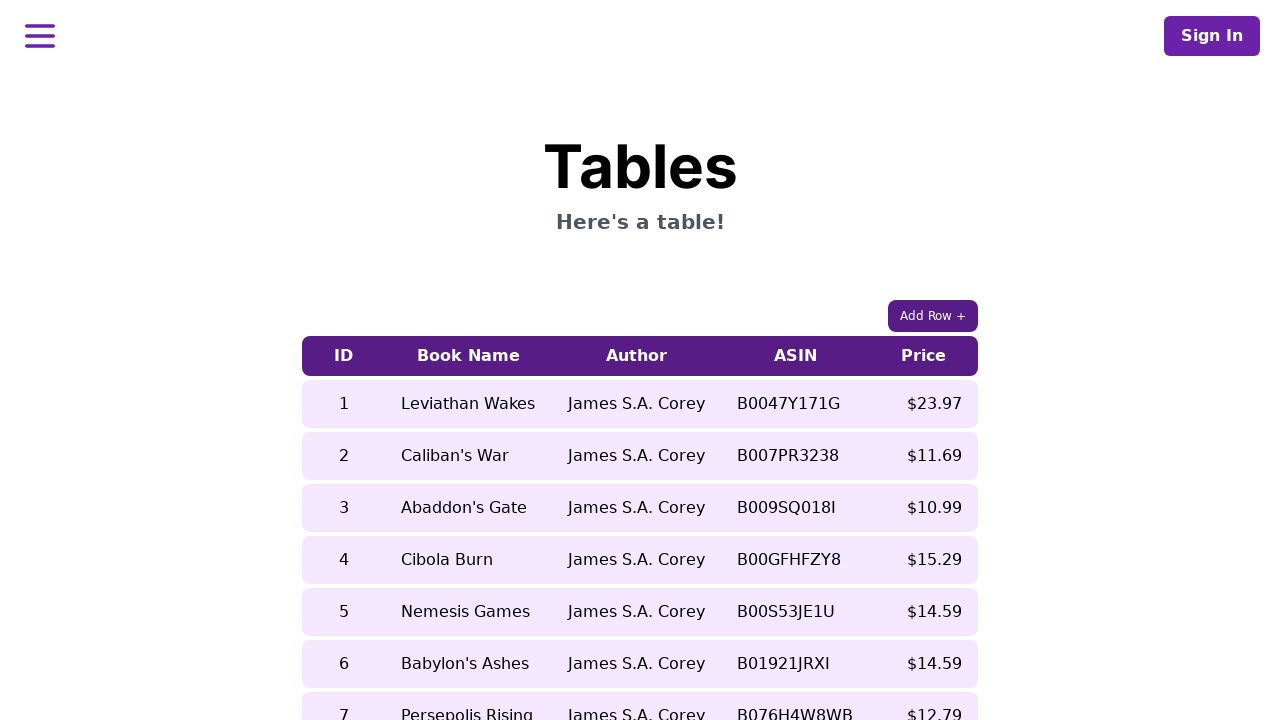

Clicked 5th column header to sort table at (924, 356) on xpath=//table[contains(@class,'table-auto')]/thead/tr/th[5]
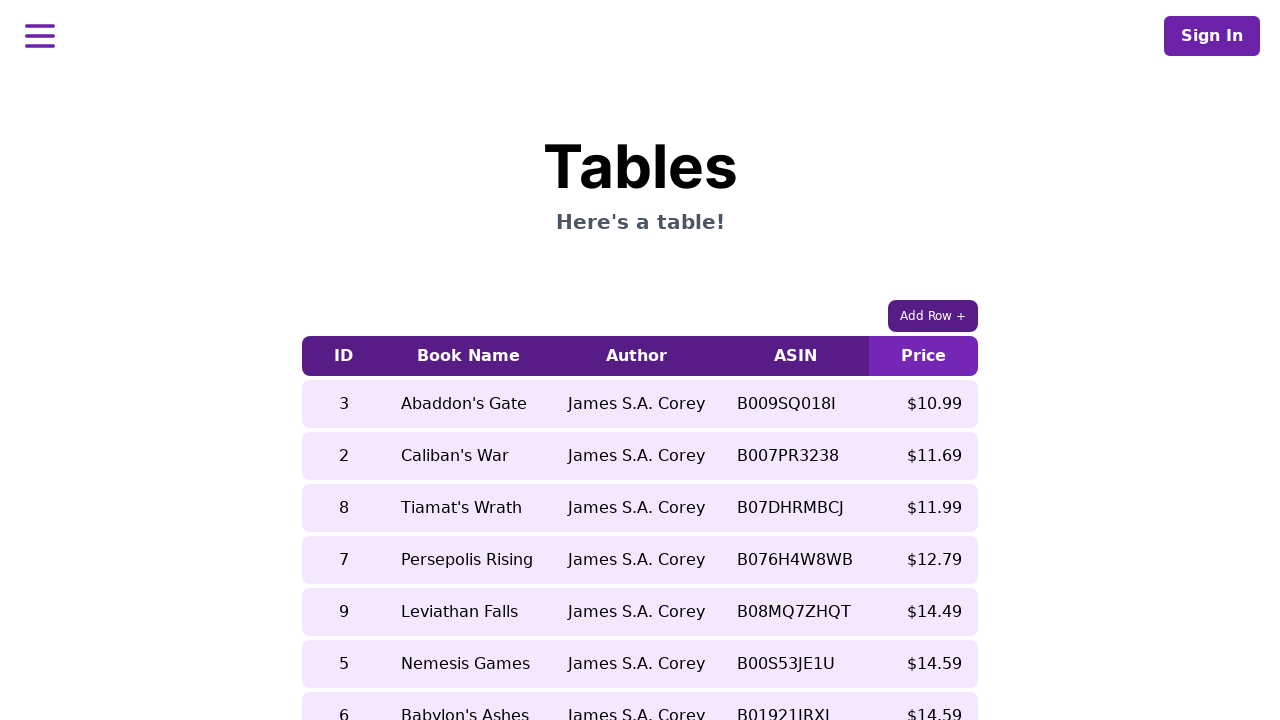

Waited for sorting animation to complete
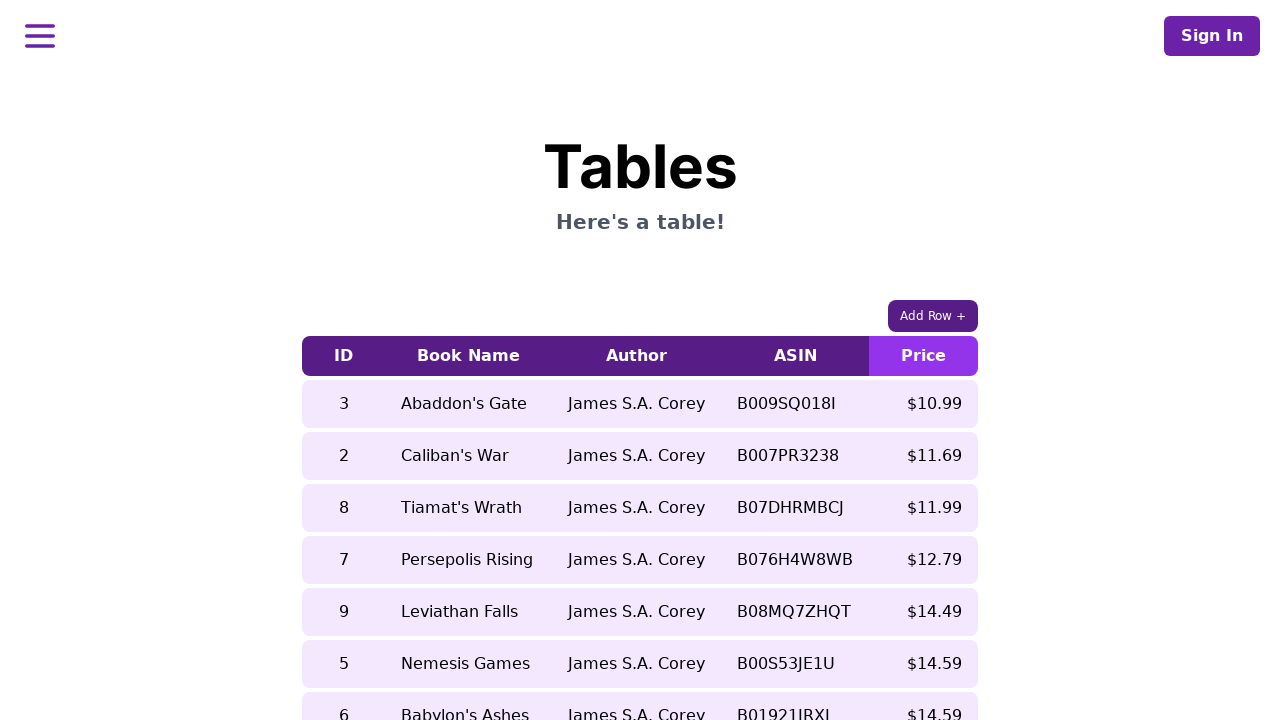

Read book name from 5th row after sorting: Leviathan Falls
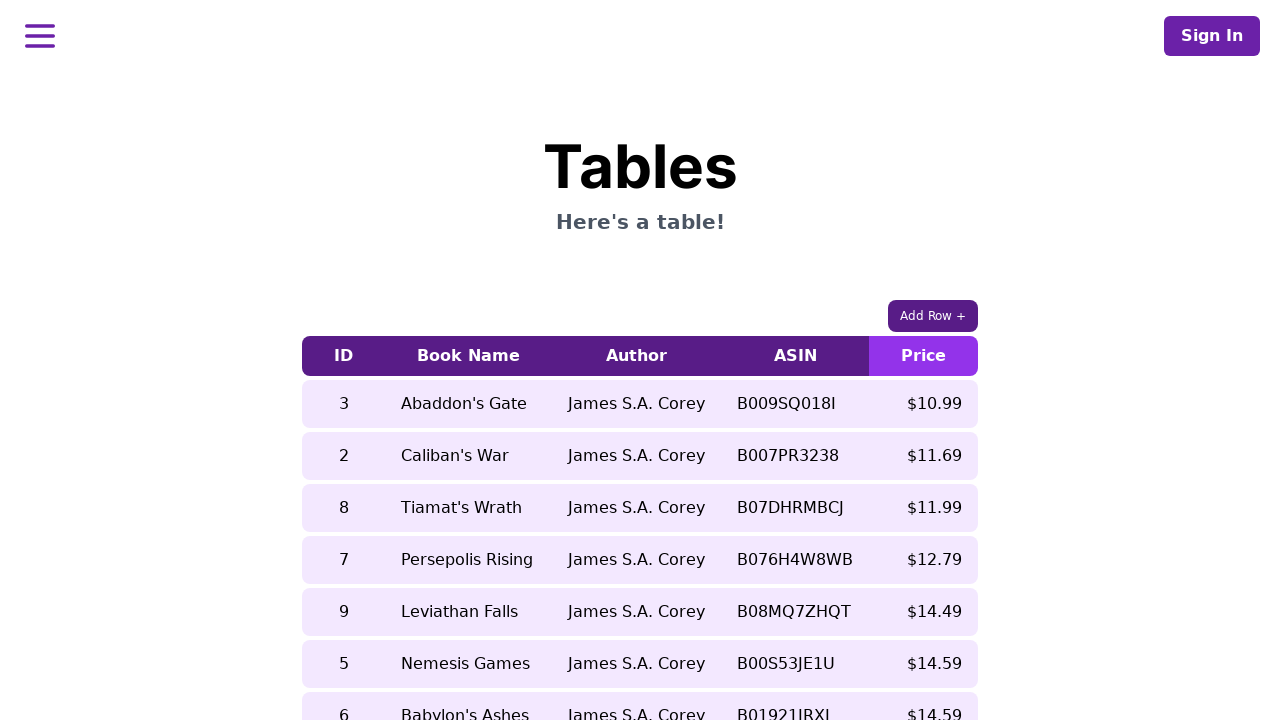

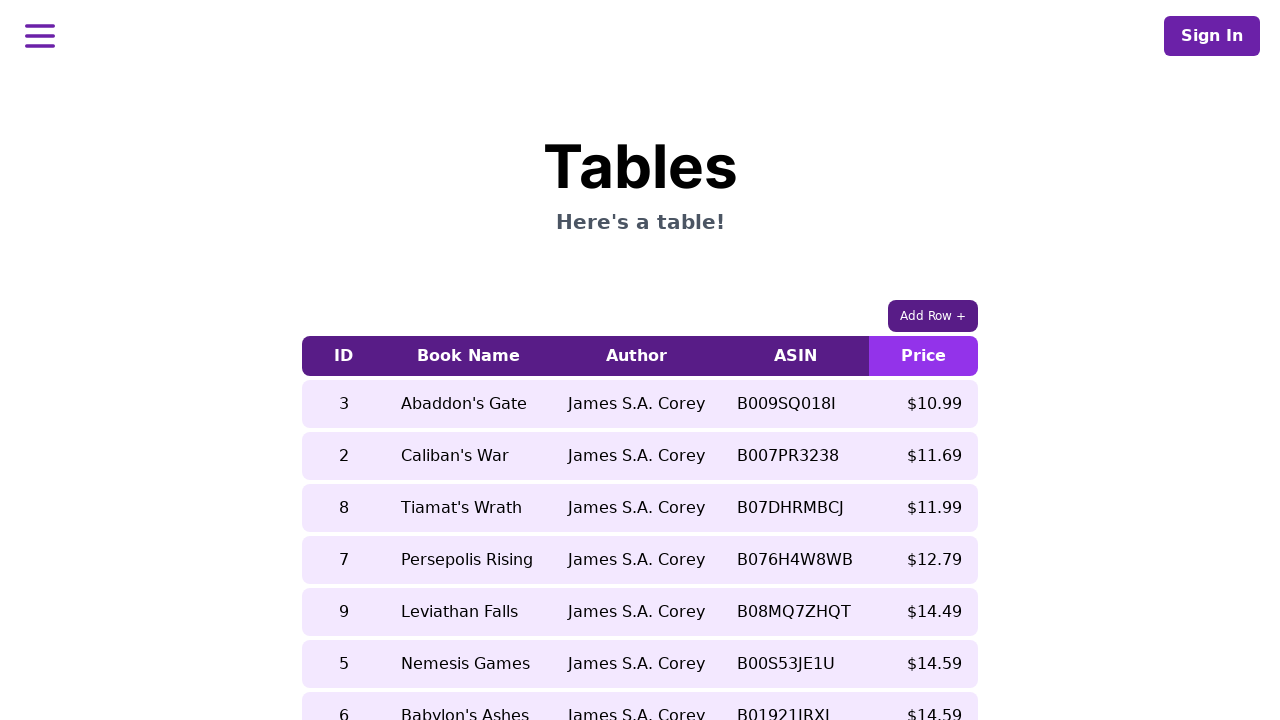